Tests checkbox functionality by verifying initial states of two checkboxes, then clicking to toggle their selected states and confirming the changes.

Starting URL: https://practice.cydeo.com/checkboxes

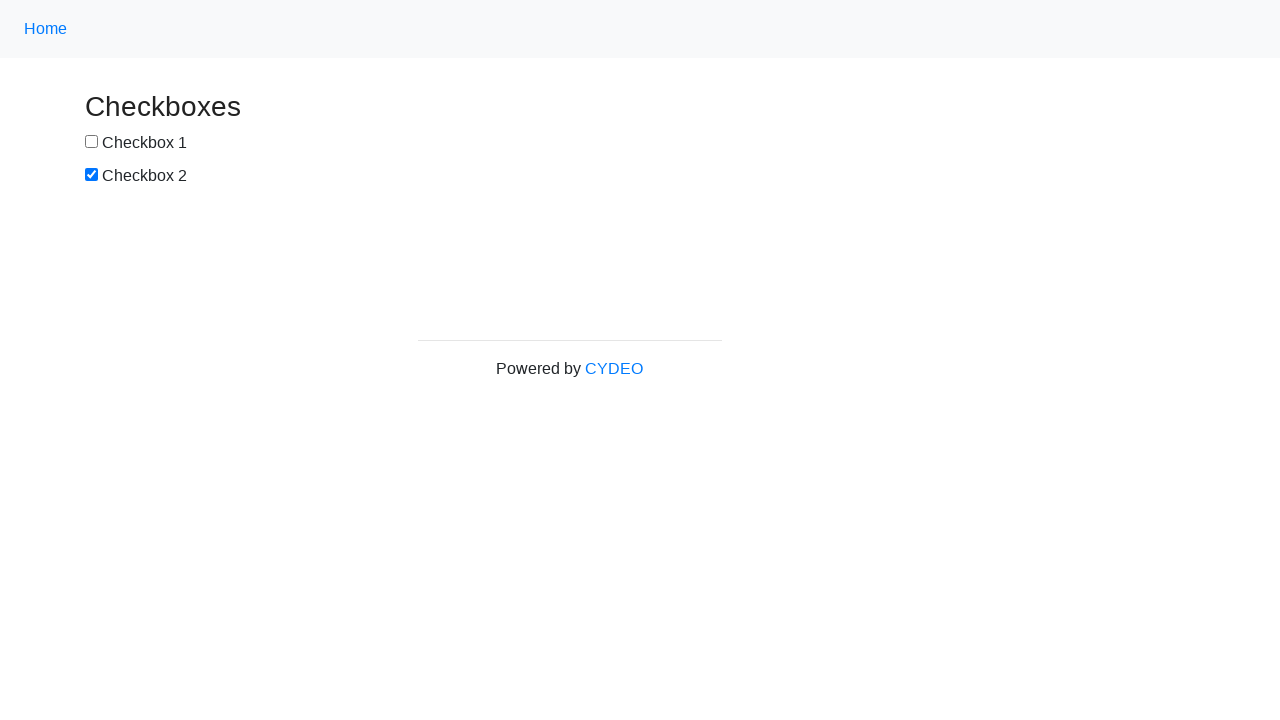

Located checkbox1 element
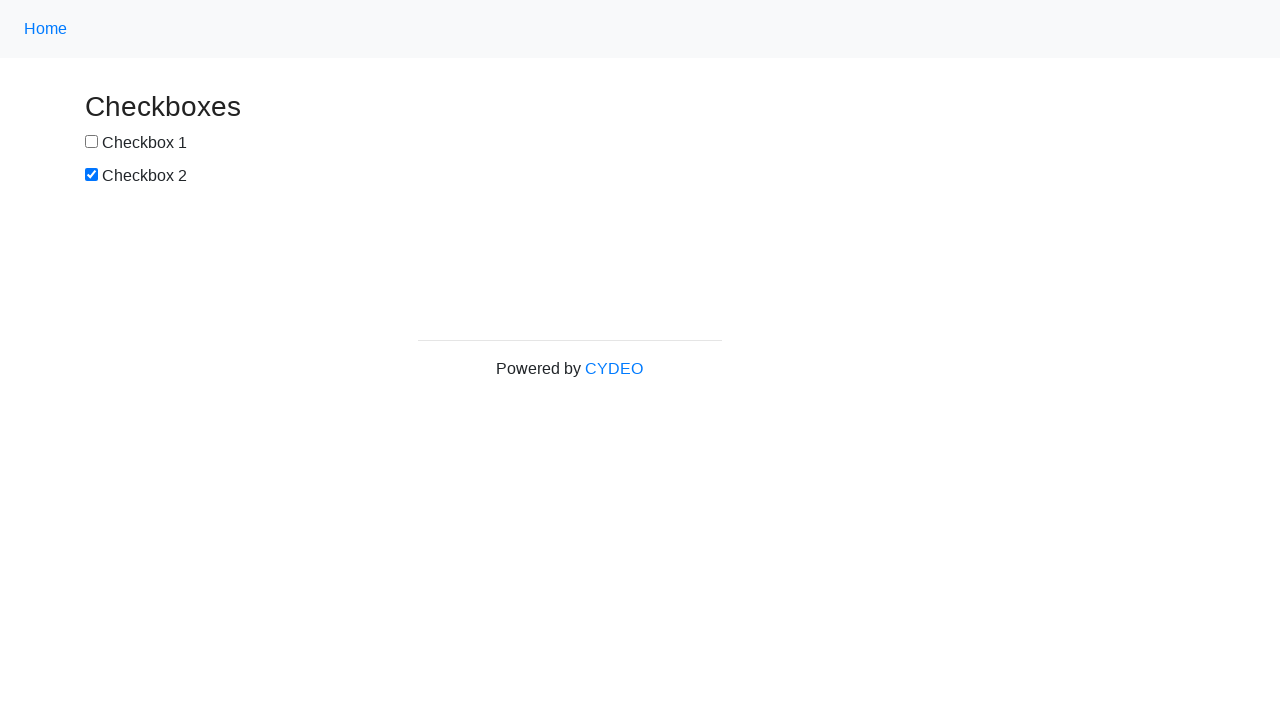

Located checkbox2 element
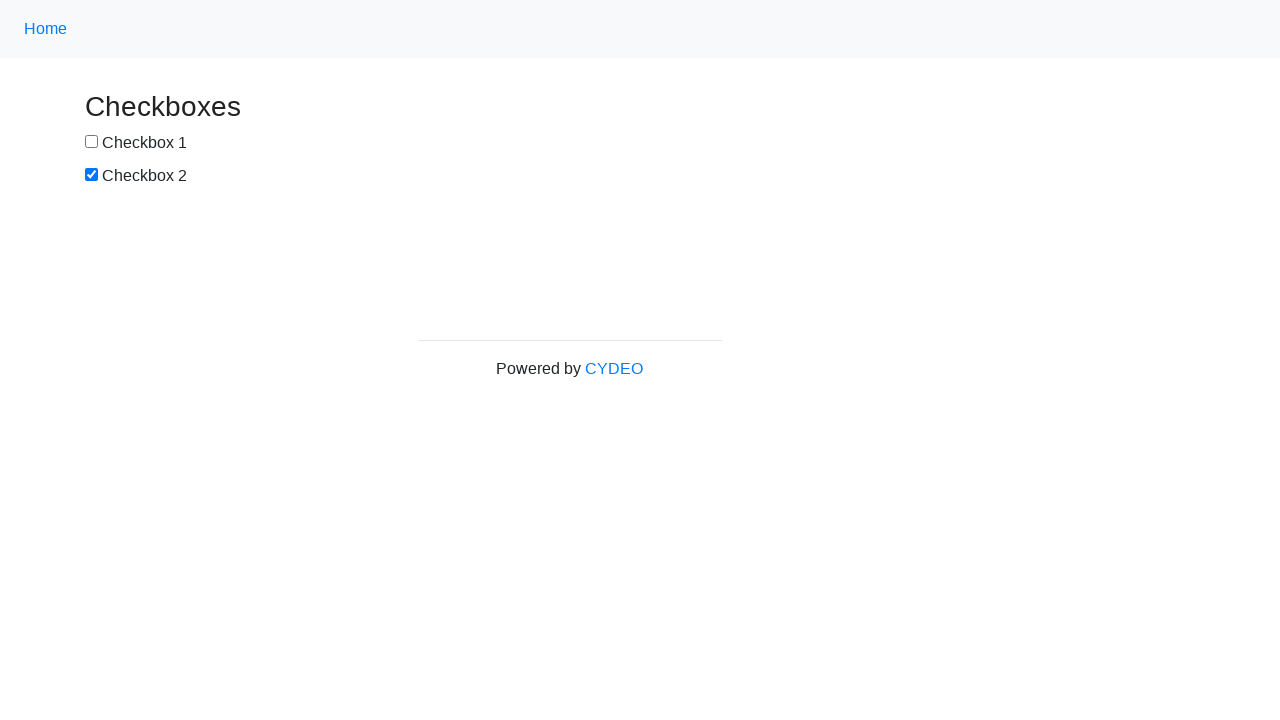

Verified checkbox1 is not selected by default
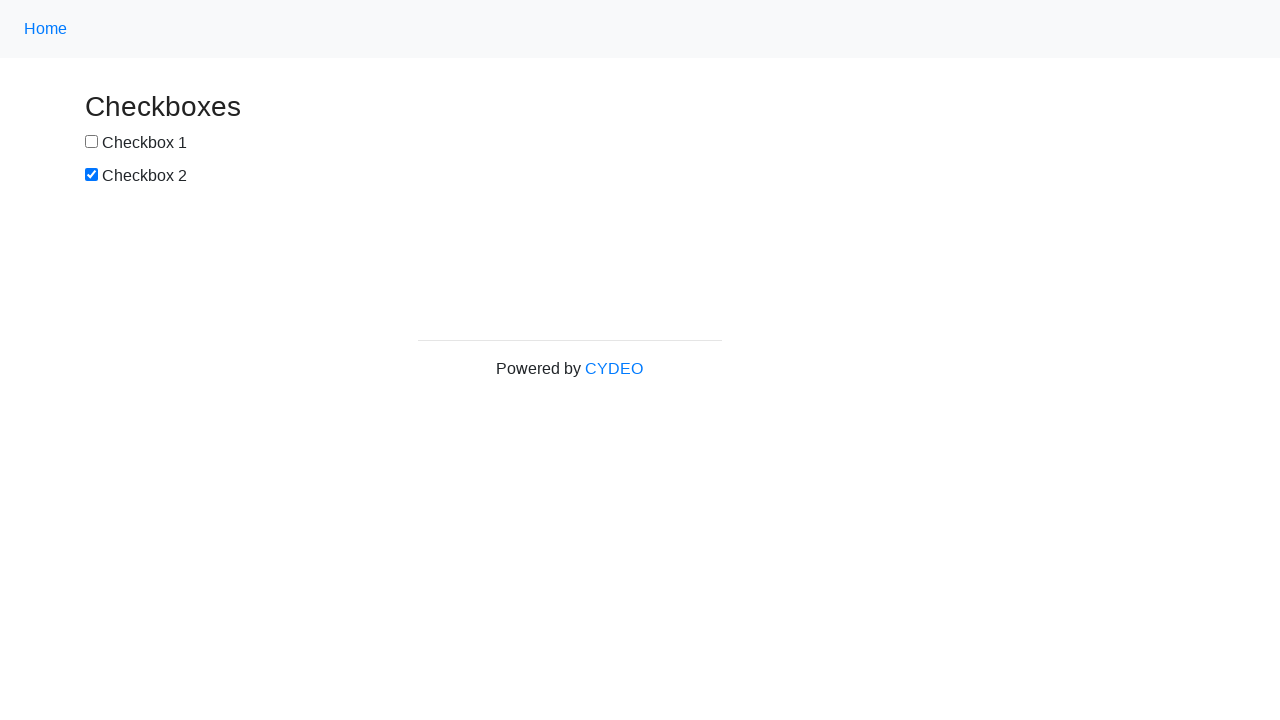

Verified checkbox2 is selected by default
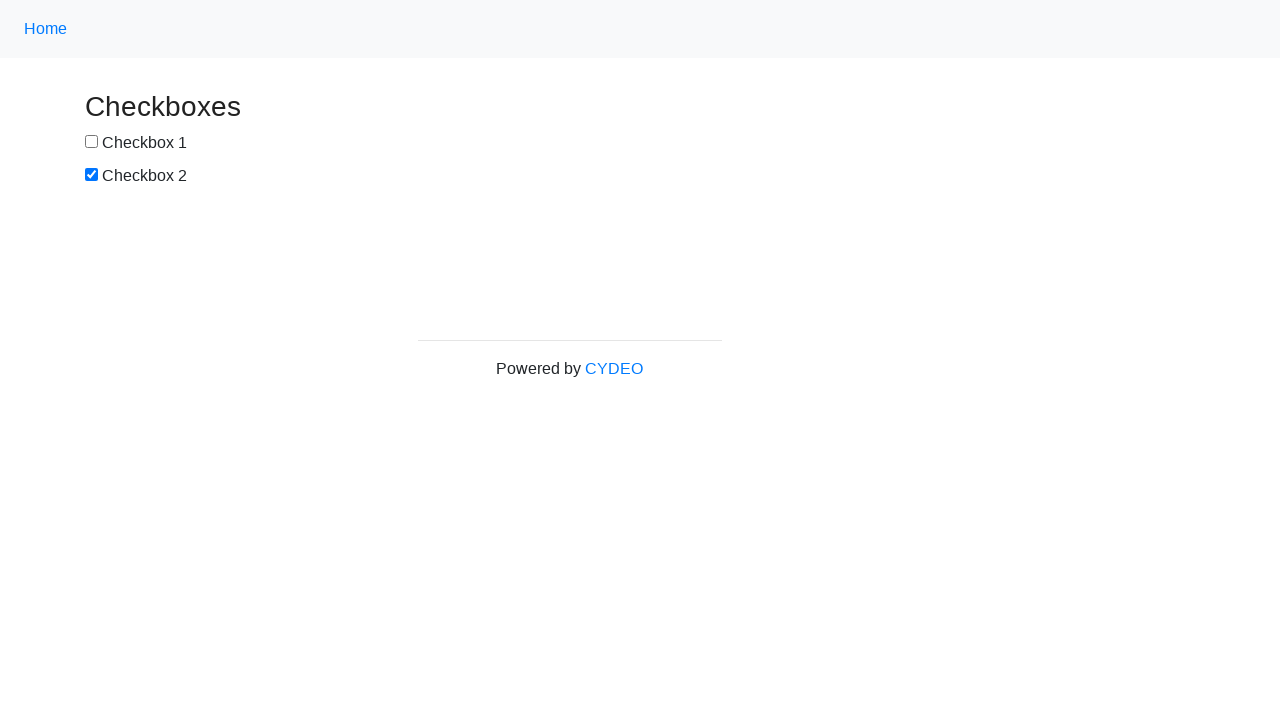

Clicked checkbox1 to select it at (92, 142) on input[name='checkbox1']
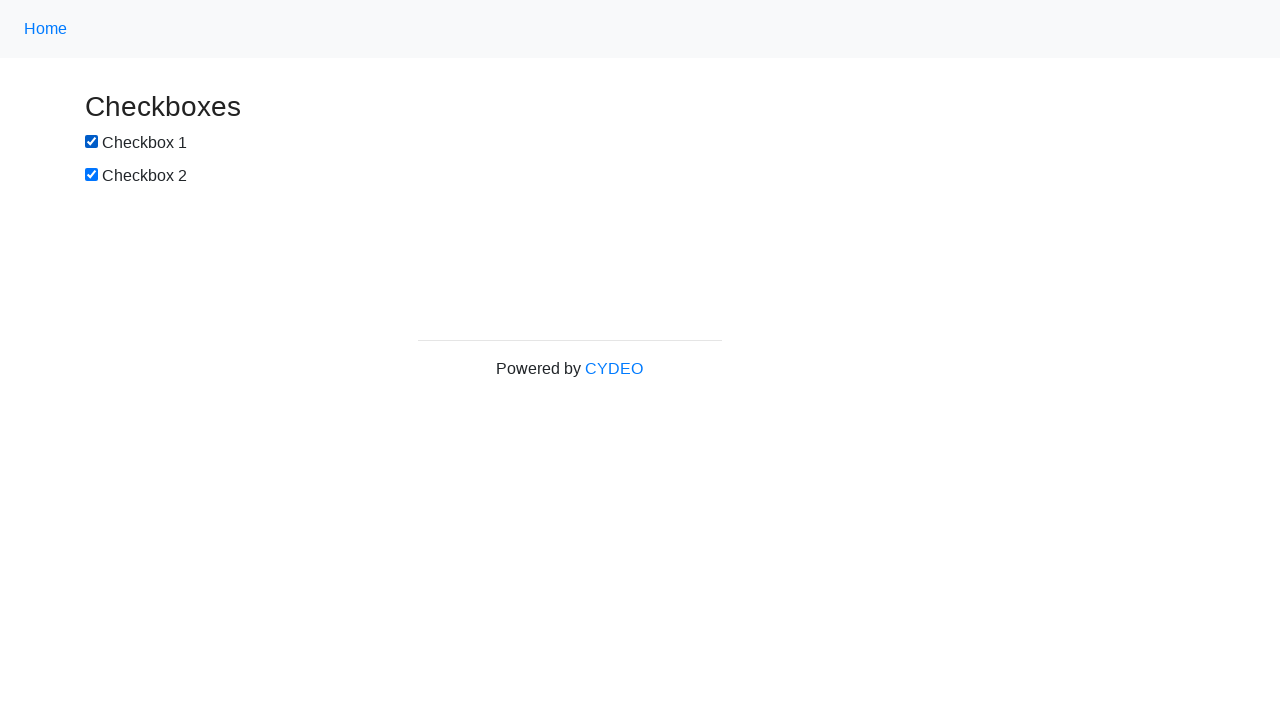

Clicked checkbox2 to deselect it at (92, 175) on input[name='checkbox2']
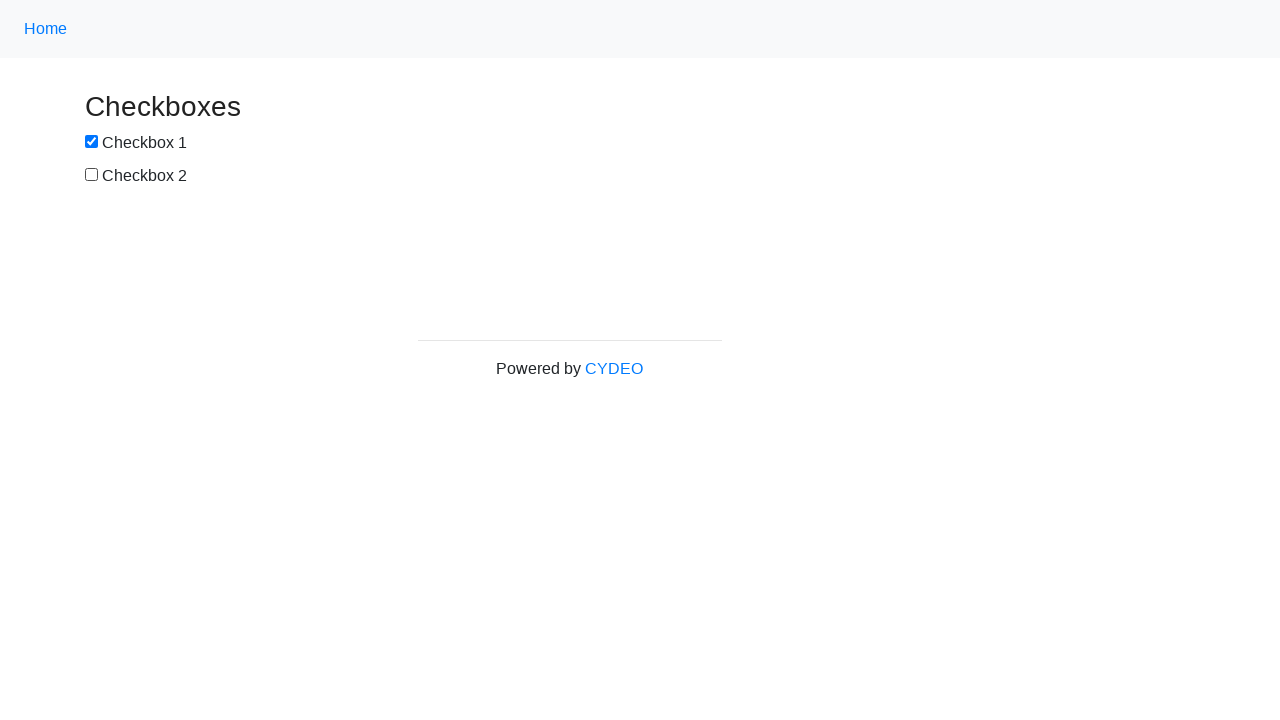

Verified checkbox1 is now selected after clicking
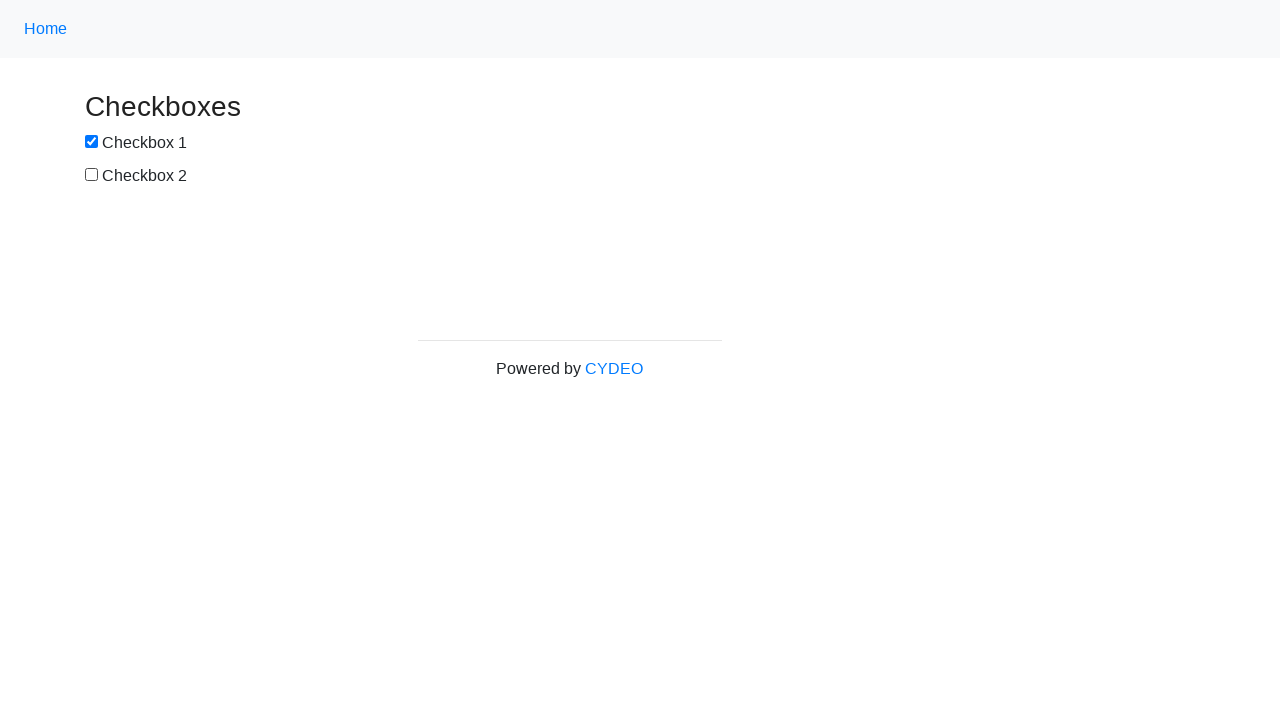

Verified checkbox2 is now deselected after clicking
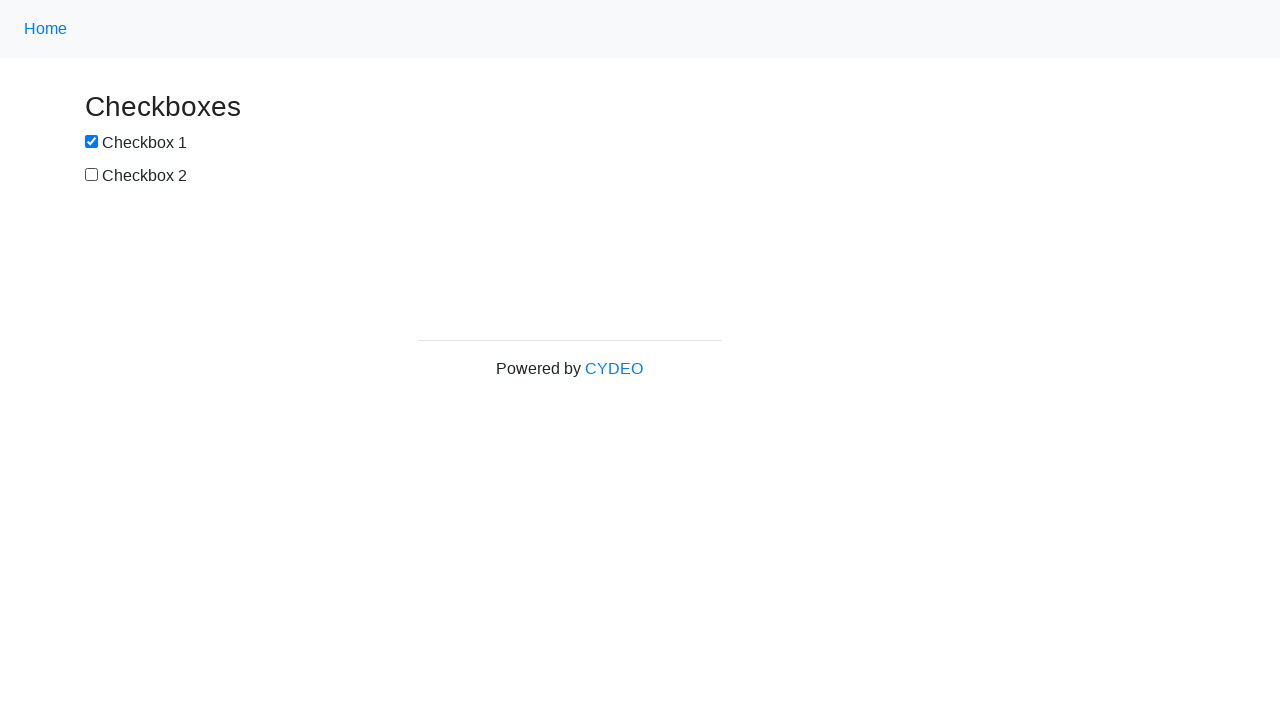

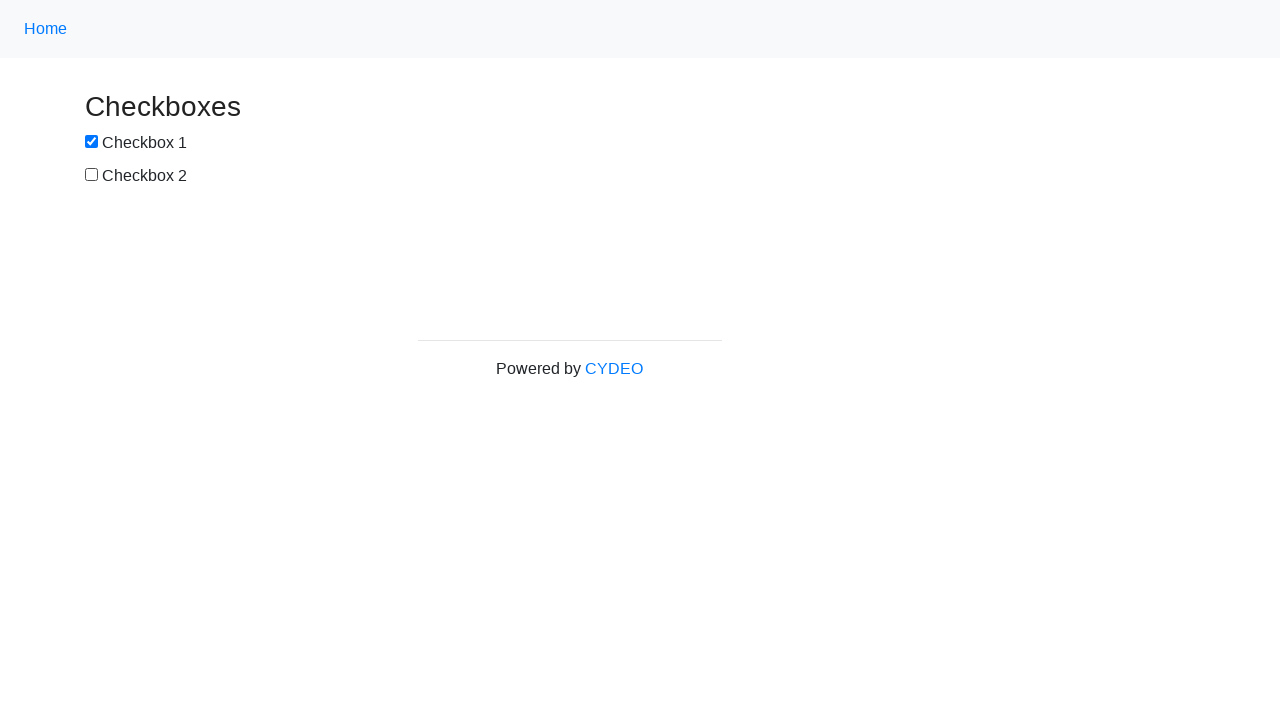